Tests selecting a radio button by clicking the "Impressive" option and verifying selection

Starting URL: https://demoqa.com/radio-button

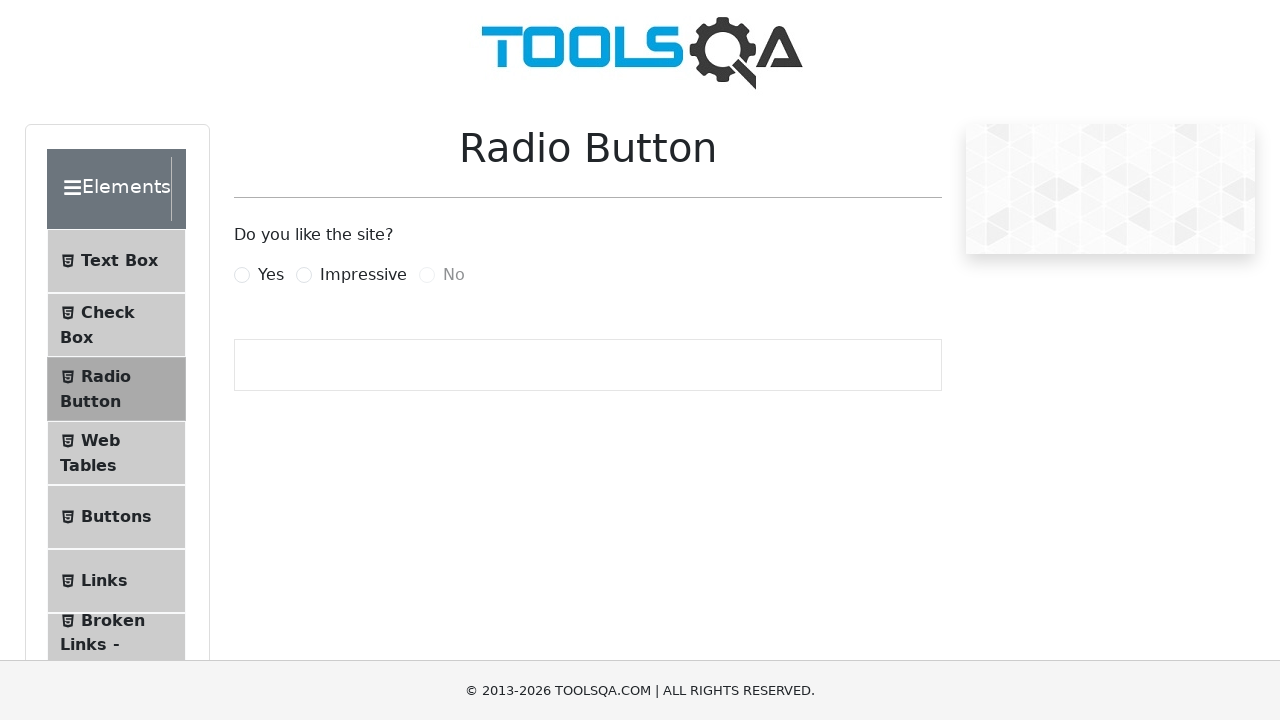

Clicked the 'Impressive' radio button label at (363, 275) on [for='impressiveRadio']
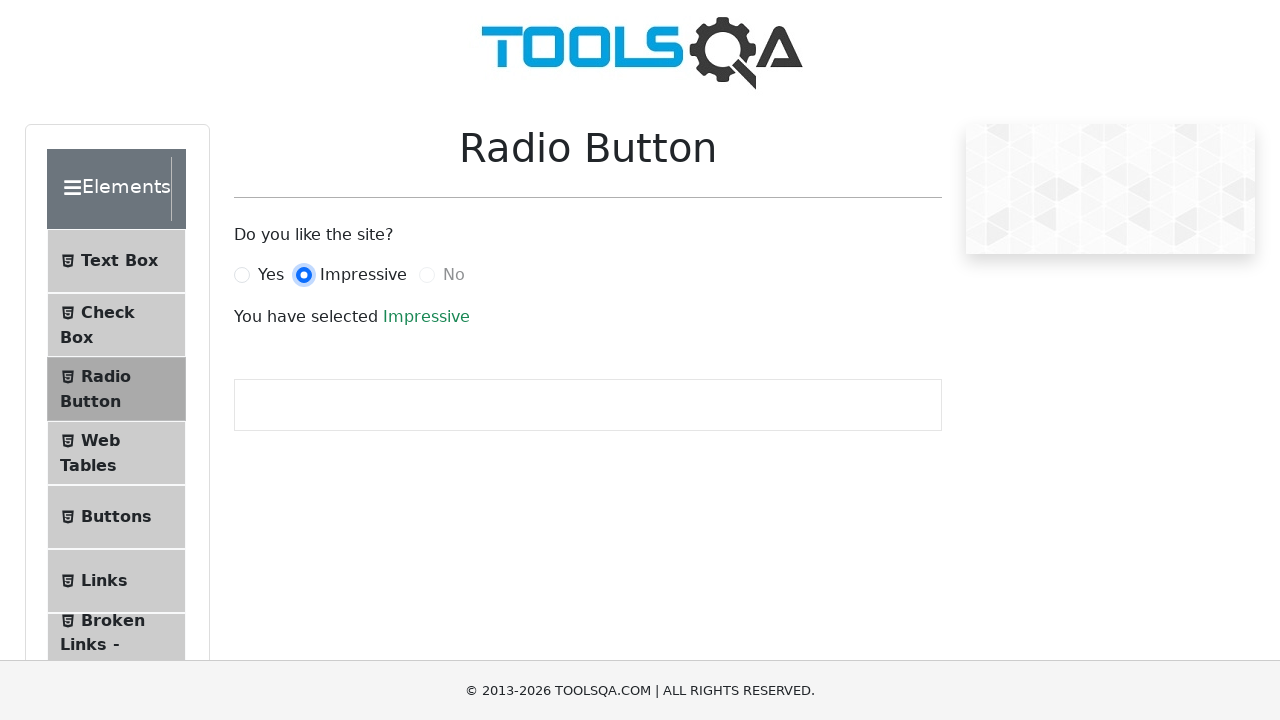

Verified success text is displayed after selecting 'Impressive'
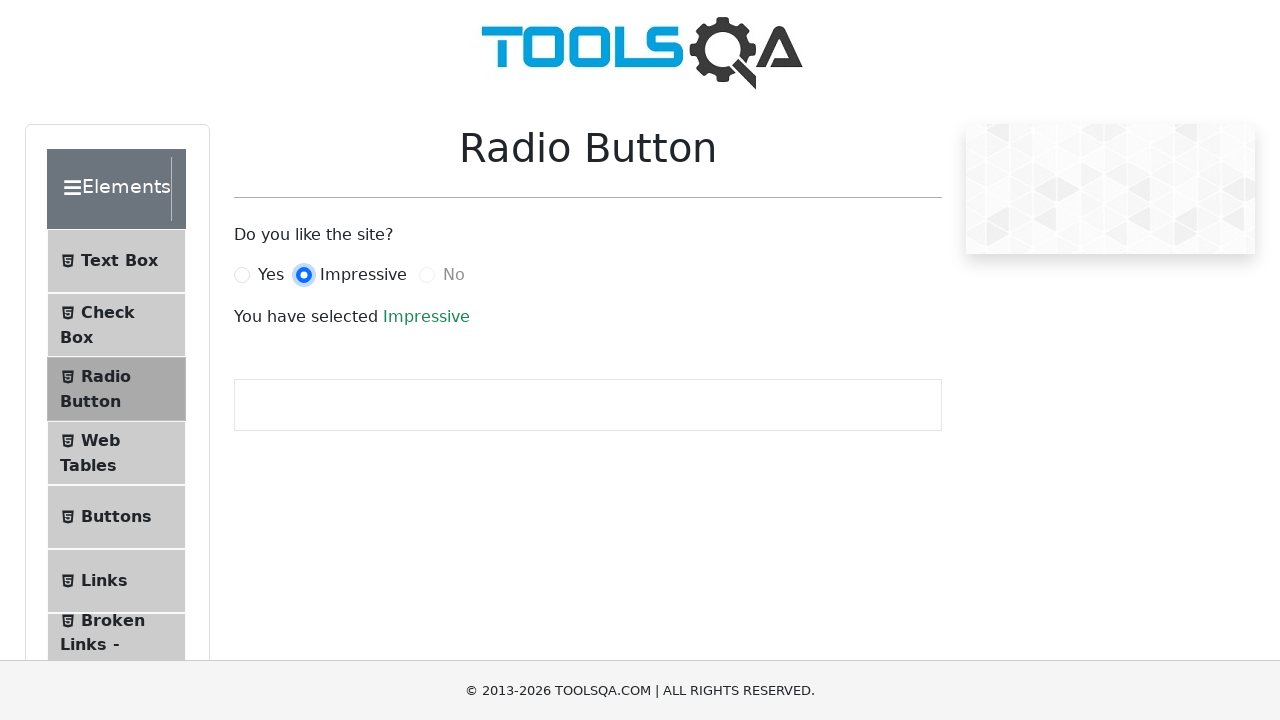

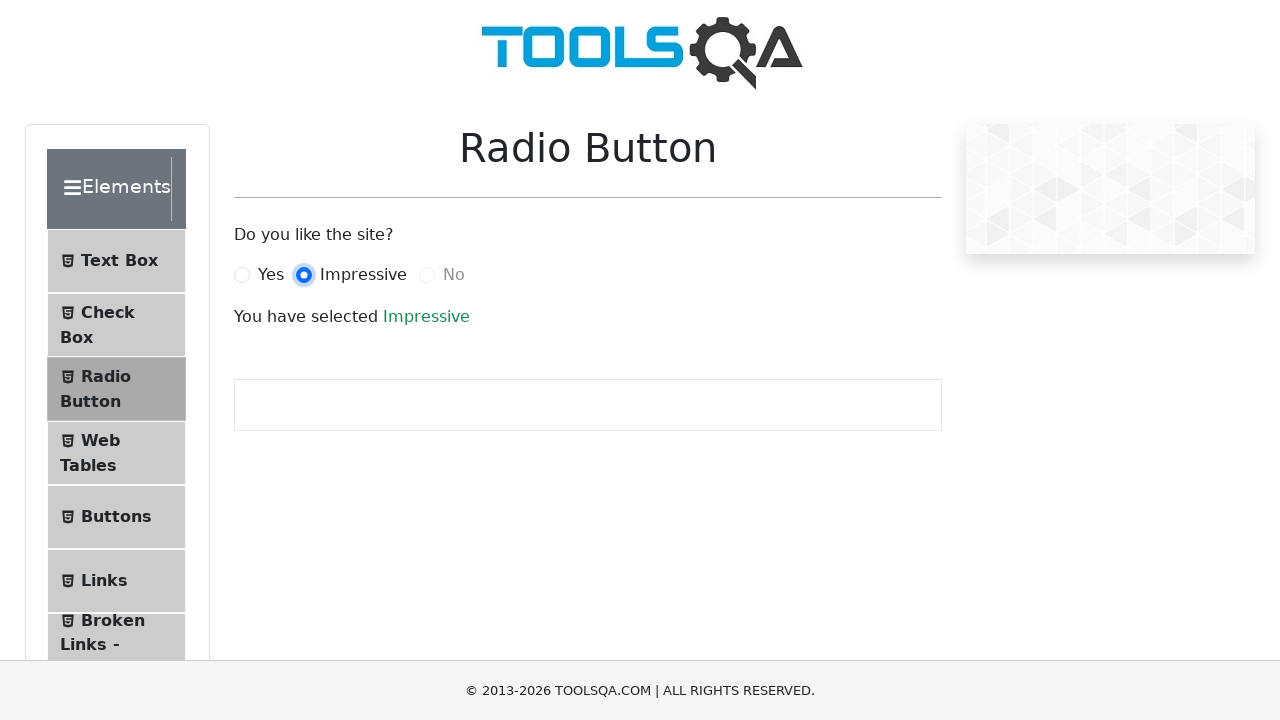